Tests JavaScript prompt dialog by clicking the prompt button, entering text "Hello" into the prompt, accepting it, and verifying the entered text is displayed in the result.

Starting URL: https://the-internet.herokuapp.com/javascript_alerts

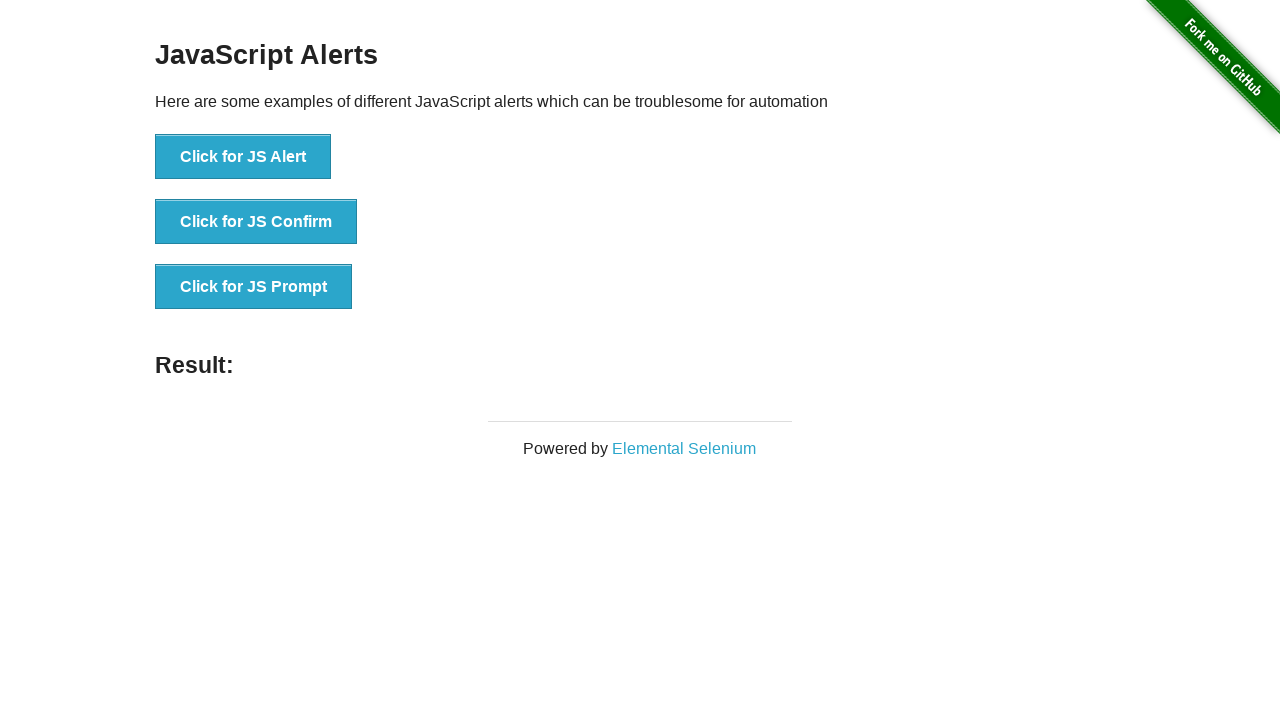

Dialog handler registered to accept prompt with text 'Hello'
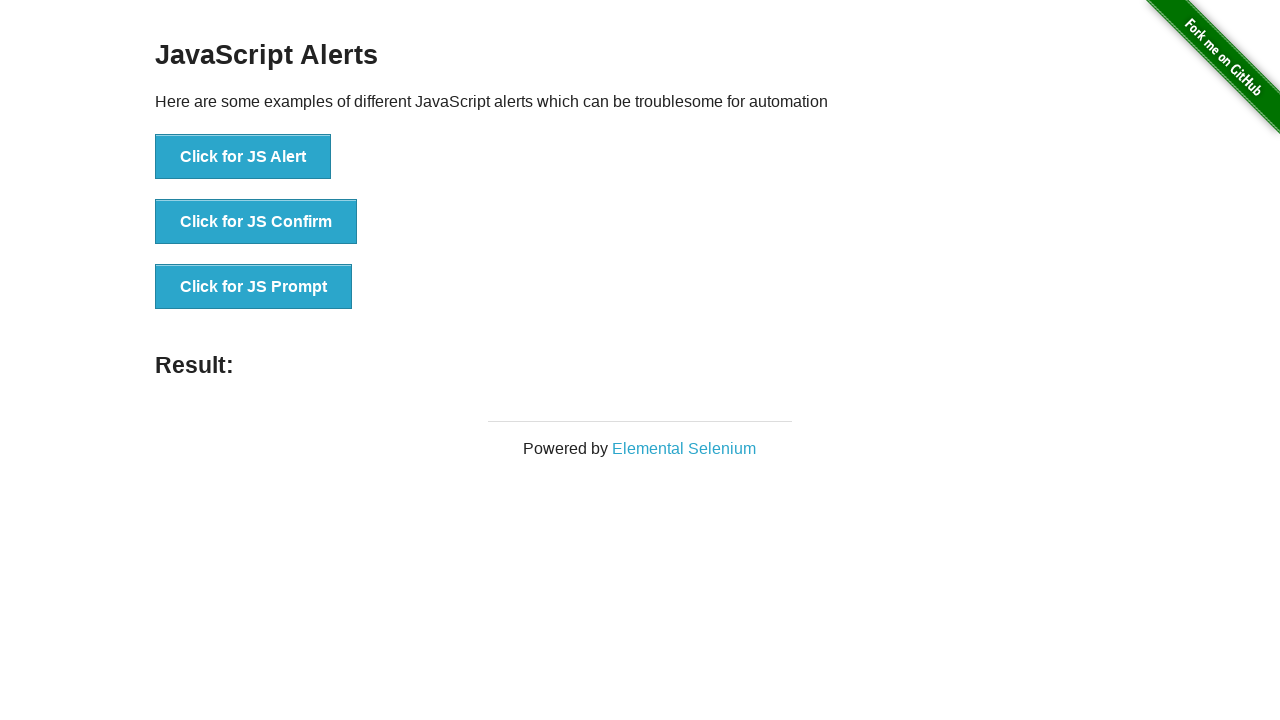

Clicked the JavaScript Prompt button at (254, 287) on xpath=//button[text()='Click for JS Prompt']
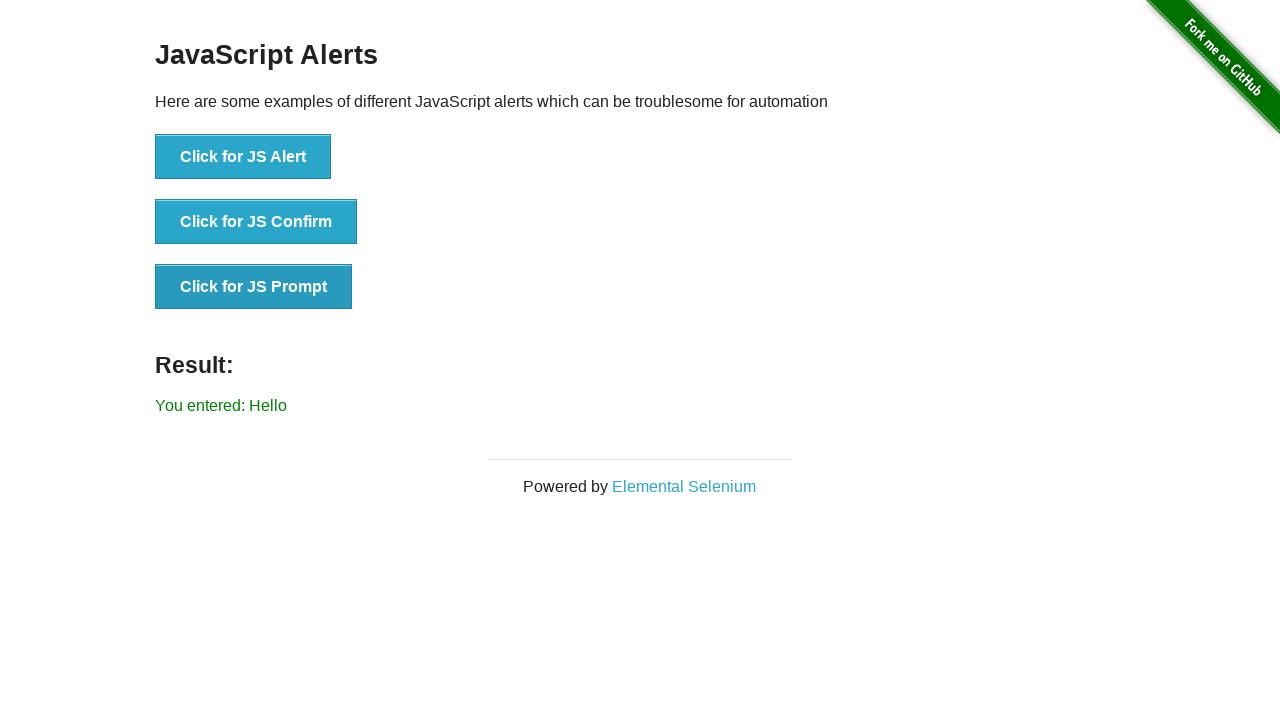

Result element appeared, displaying the entered prompt text
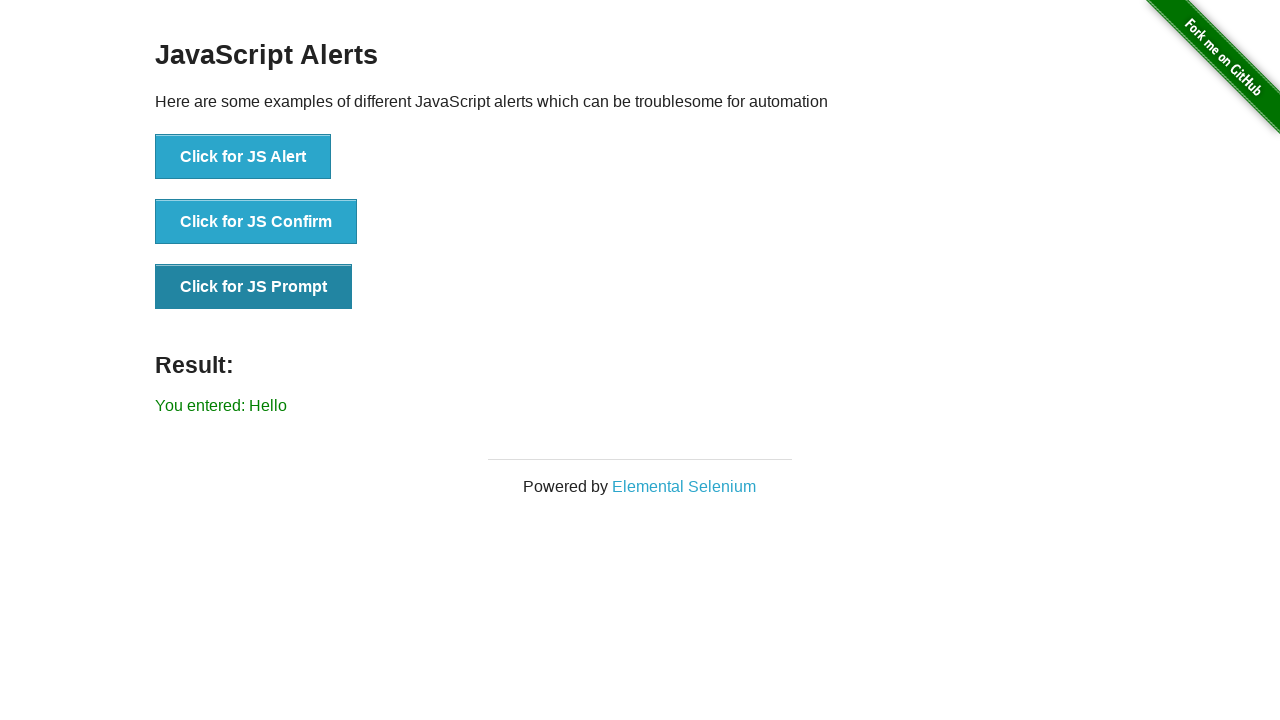

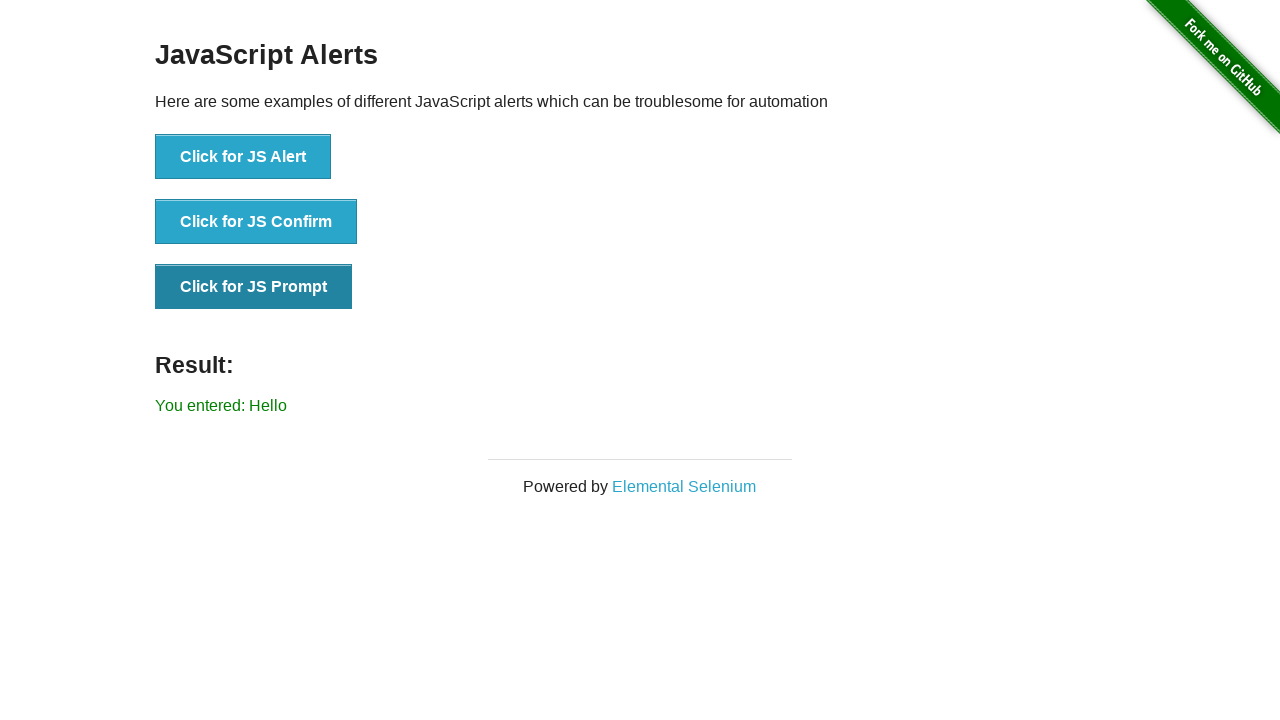